Tests DuckDuckGo search functionality by entering a search phrase, submitting the form, and verifying the search phrase appears in the results

Starting URL: https://duckduckgo.com

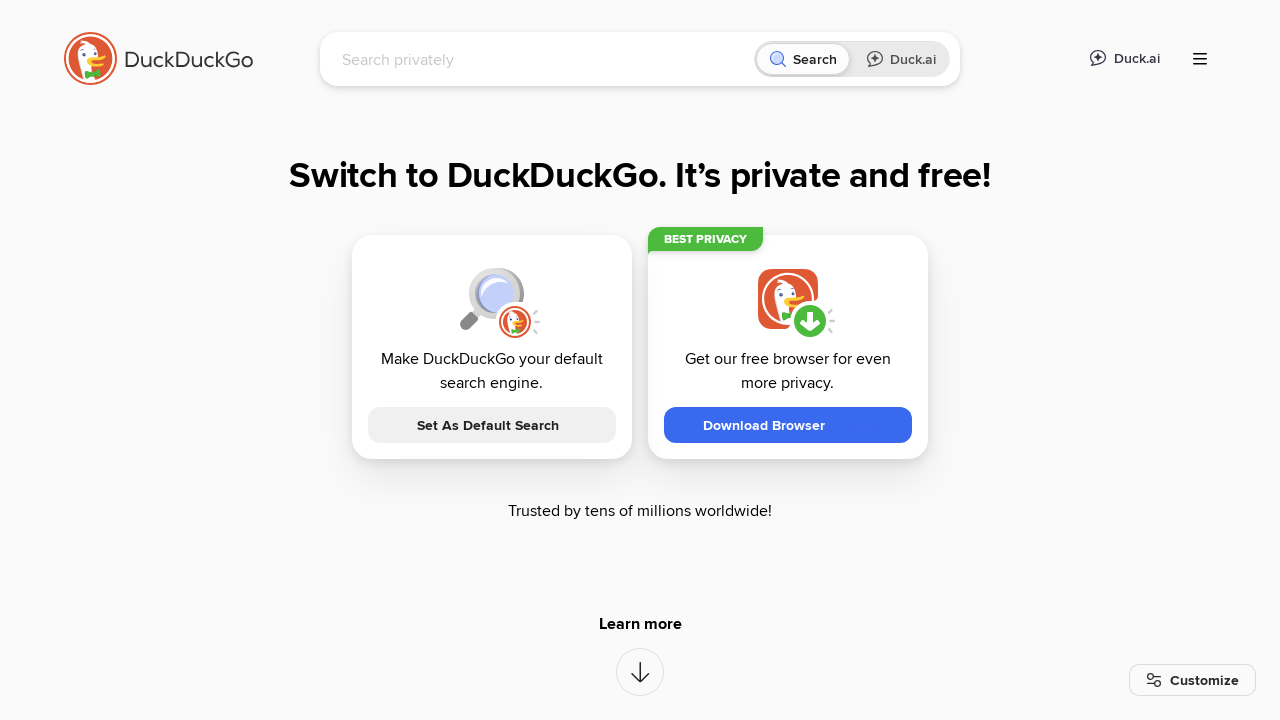

Filled search field with 'FluentLenium automation' on input[name='q']
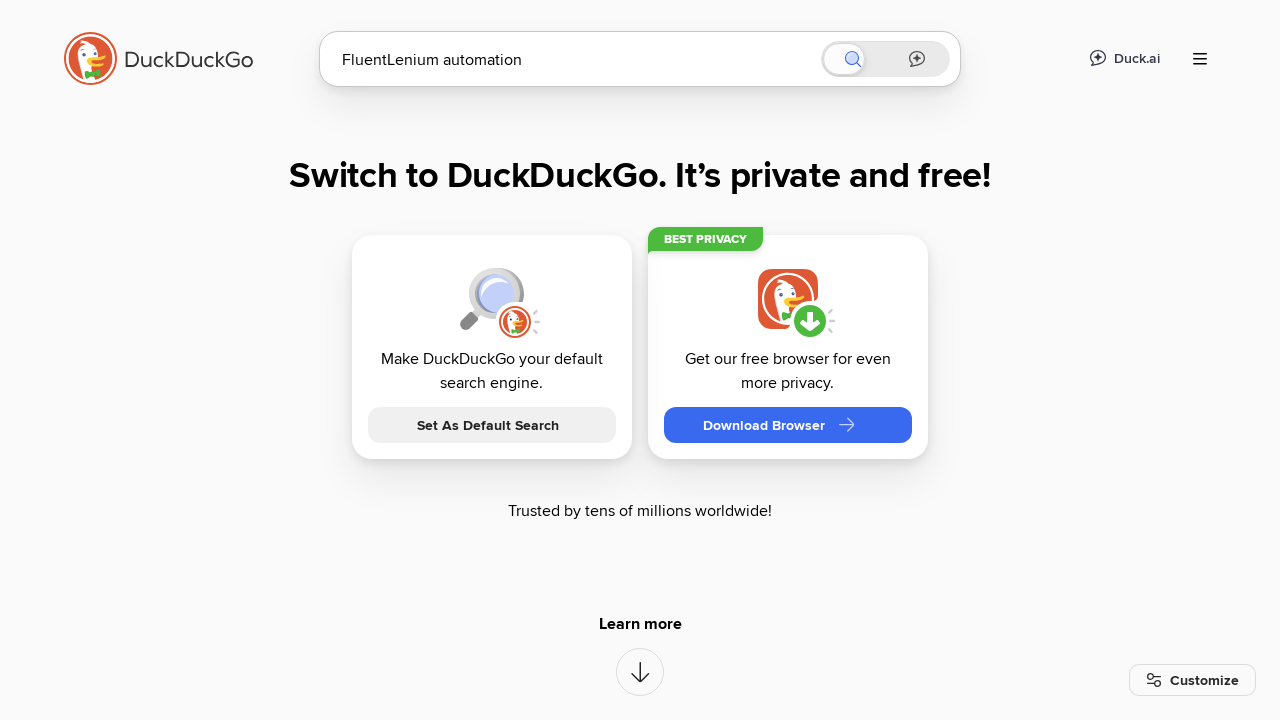

Clicked submit button to perform search at (904, 121) on button[type='submit']
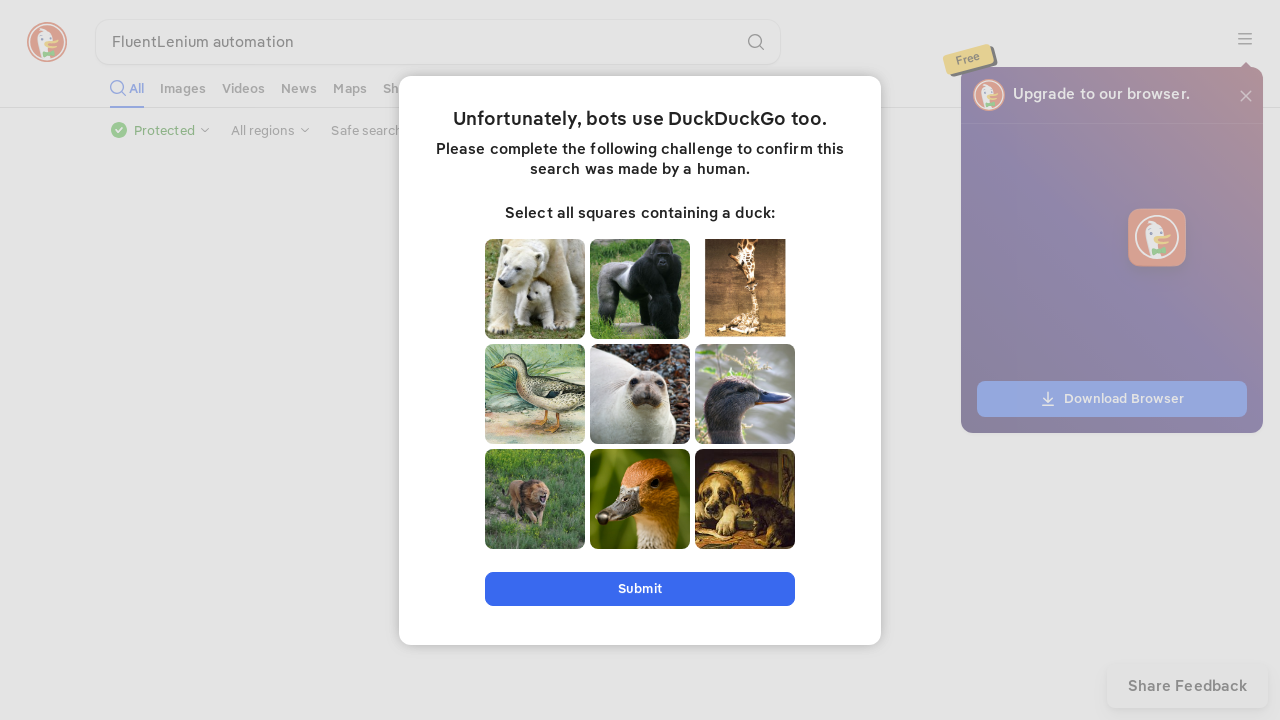

Search results loaded and web content wrapper appeared
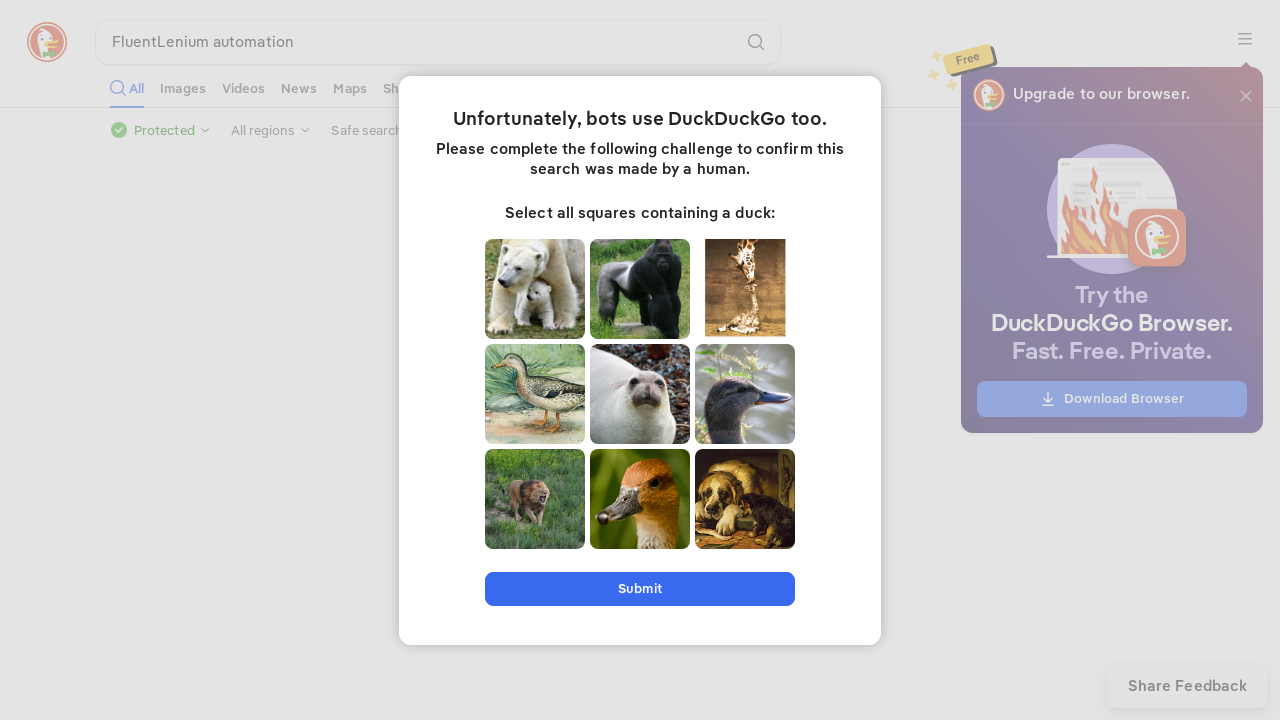

Verified that 'FluentLenium automation' appears in search results
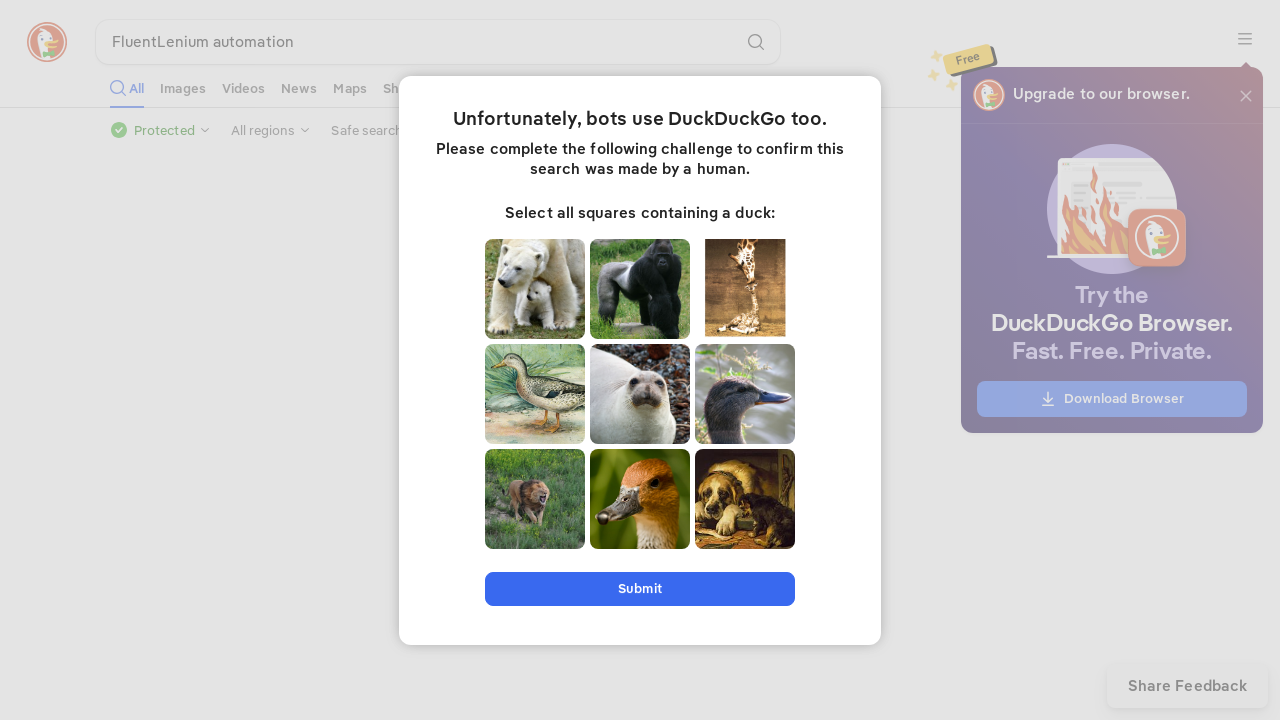

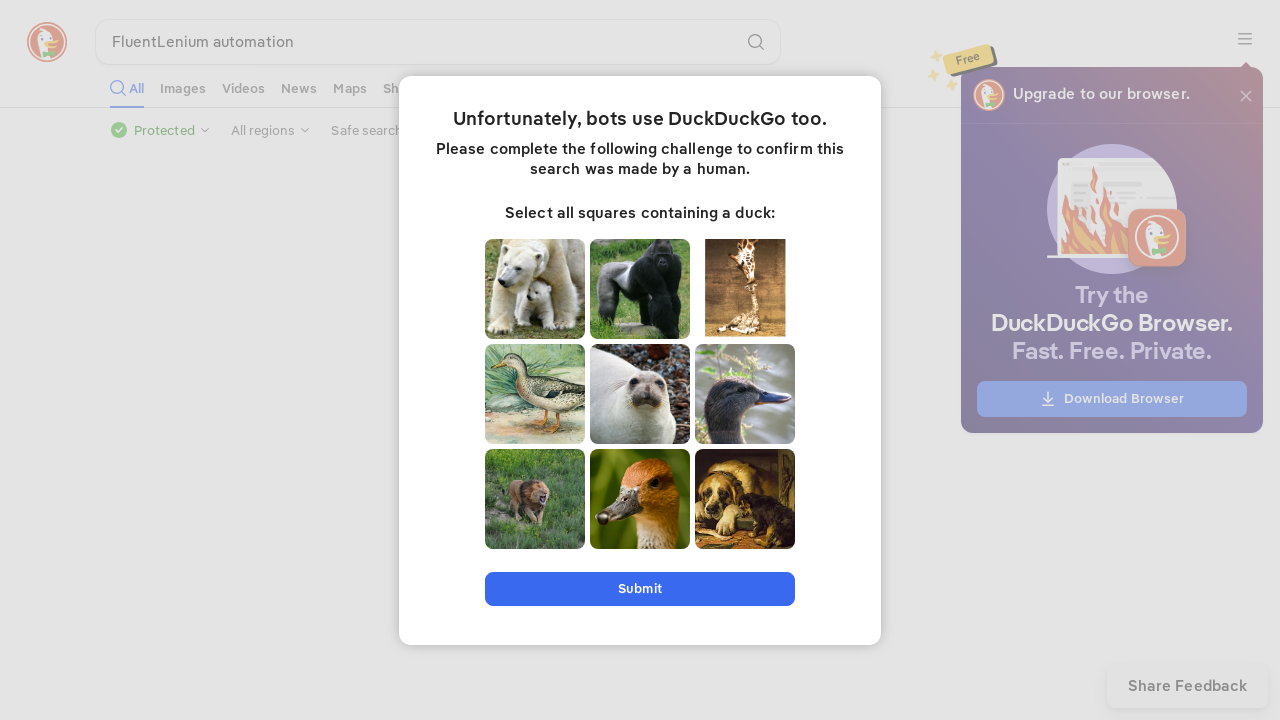